Tests window handling by clicking a link to open a new window, extracting email text from the child window, and using it to fill a form field in the parent window

Starting URL: https://rahulshettyacademy.com/loginpagePractise/

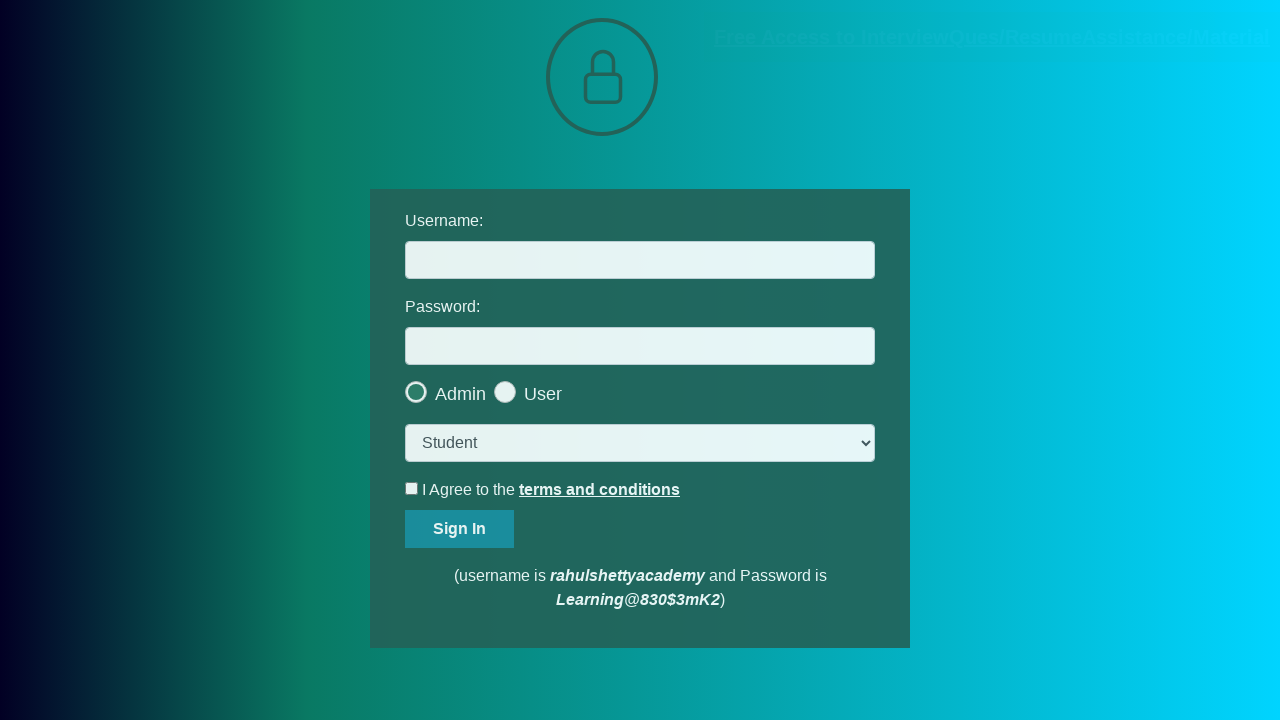

Clicked blinking text link to open new window at (992, 37) on .blinkingText
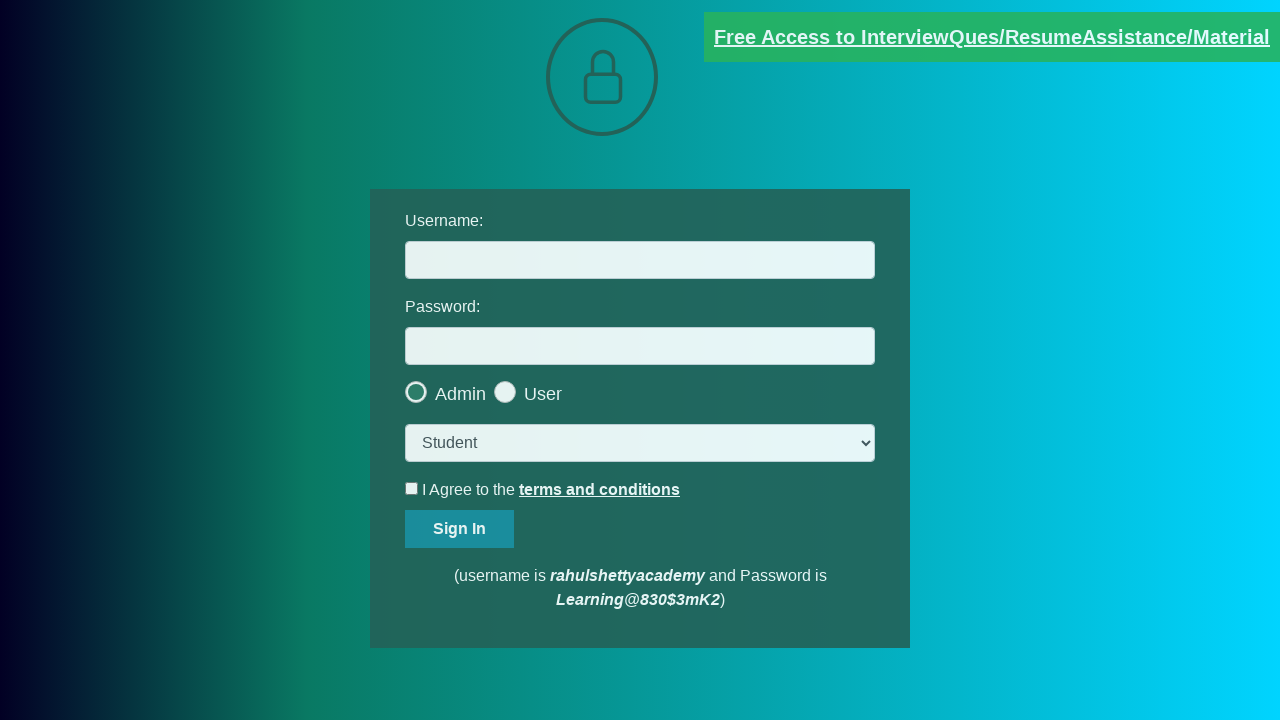

New window opened and captured
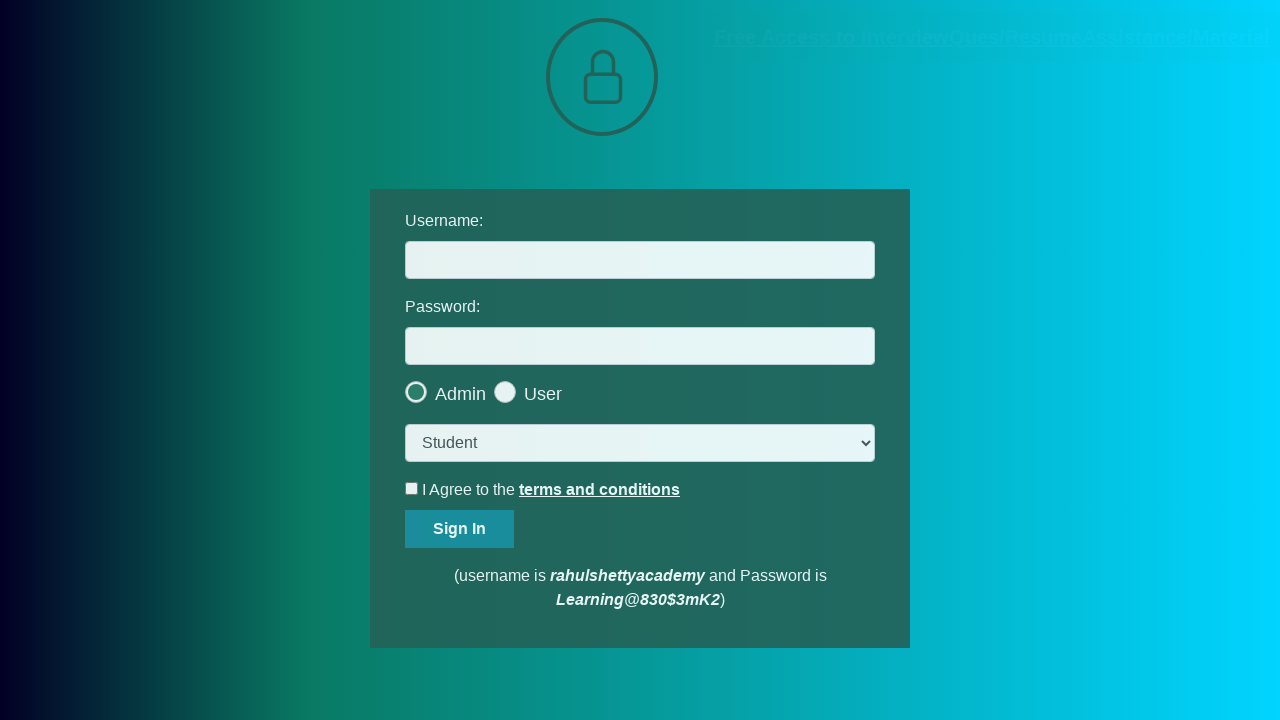

Extracted email text from child window
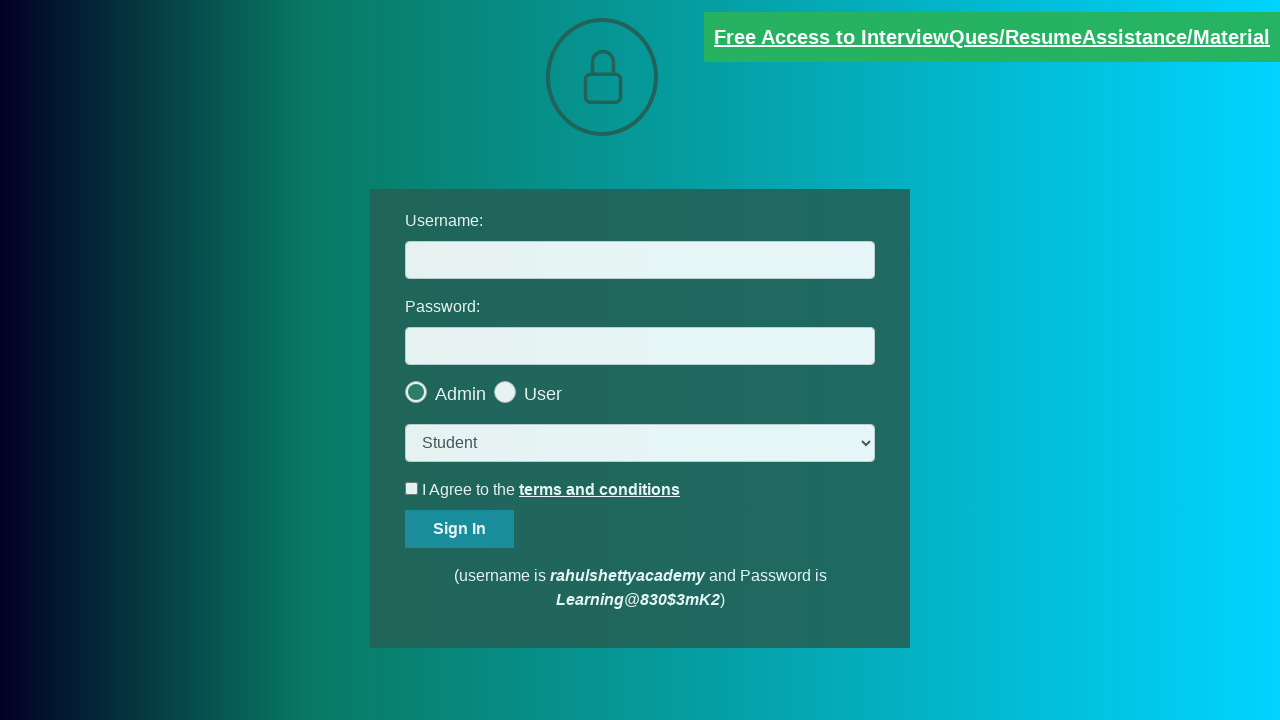

Parsed email ID from text: mentor@rahulshettyacademy.com
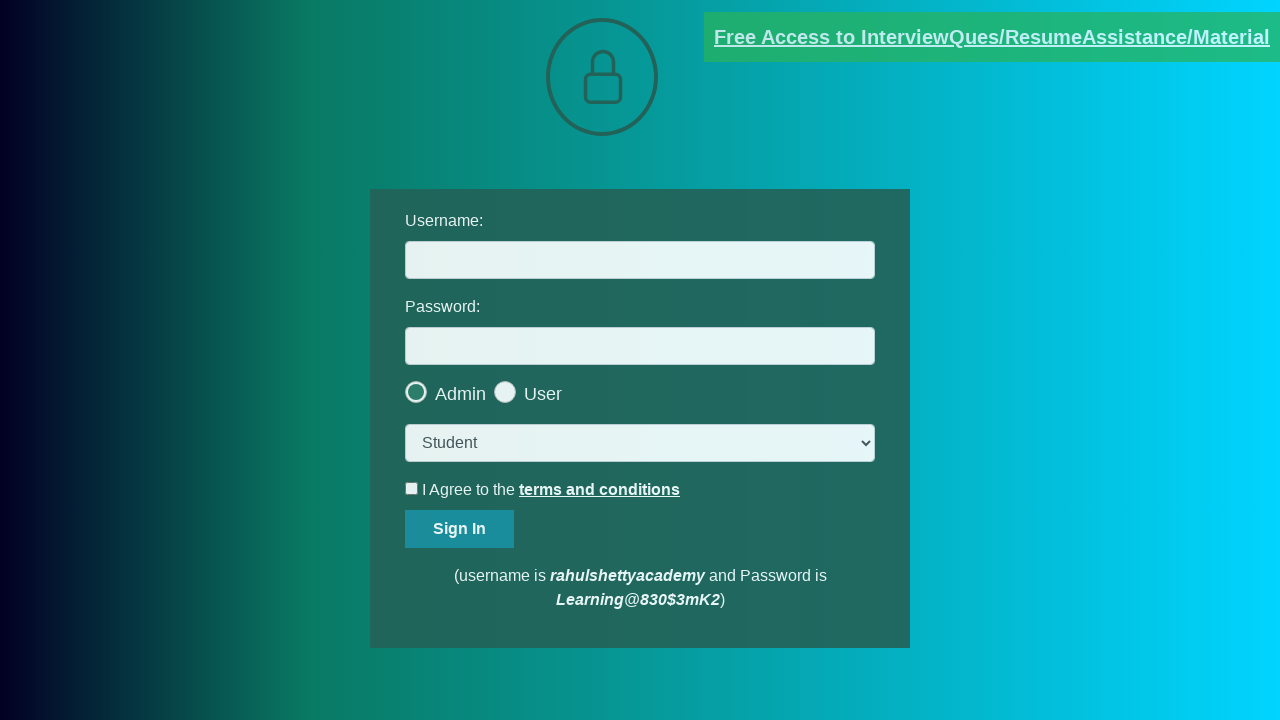

Filled username field with extracted email: mentor@rahulshettyacademy.com on #username
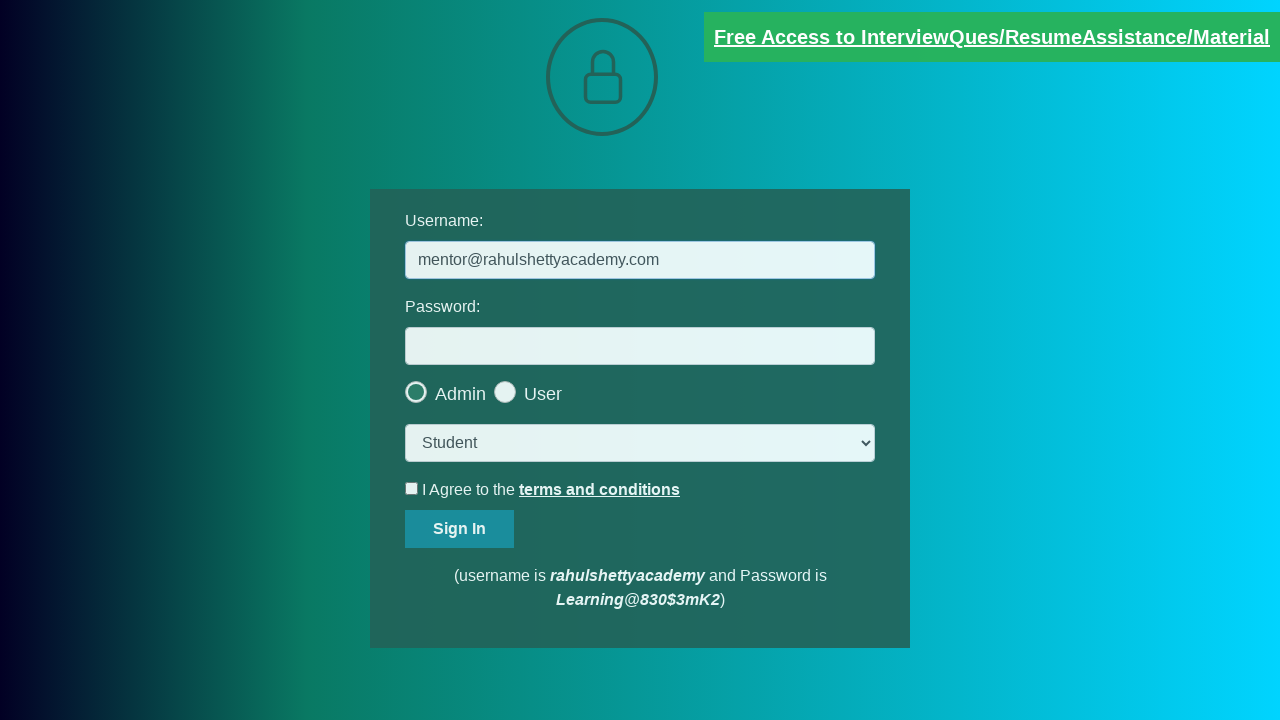

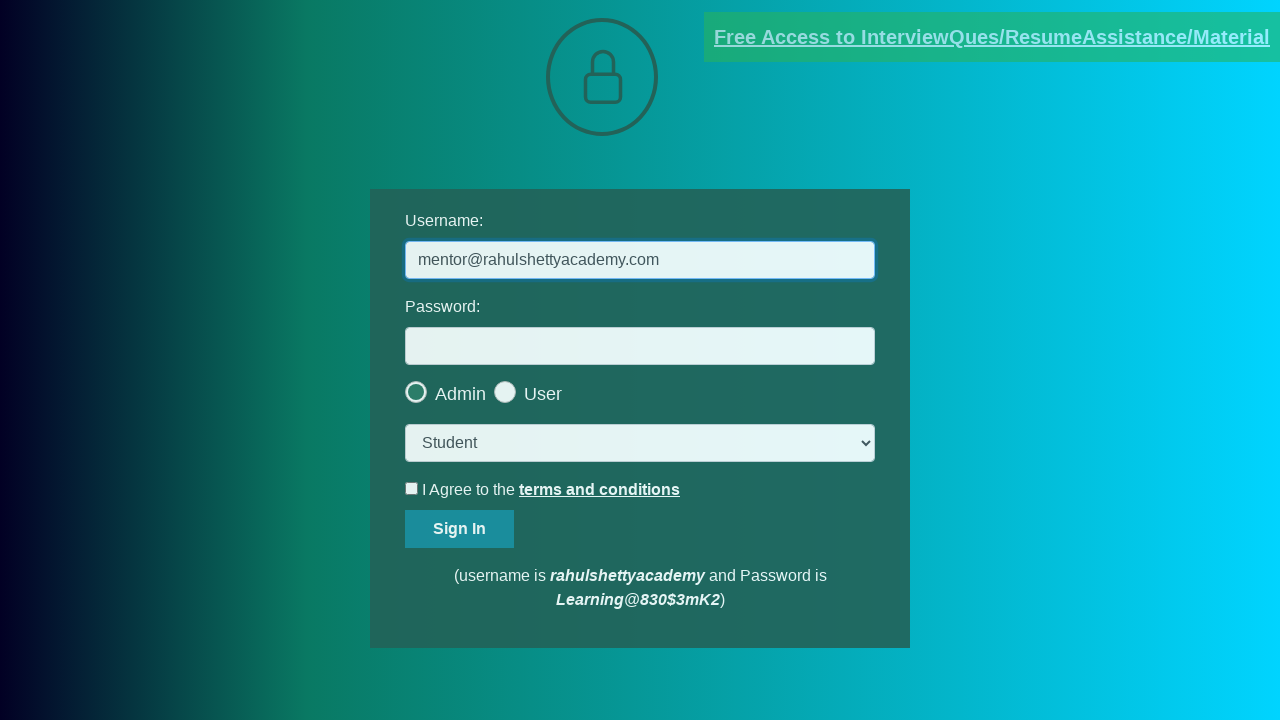